Tests registration form with mismatched email confirmation and verifies error message

Starting URL: https://alada.vn/tai-khoan/dang-ky.html

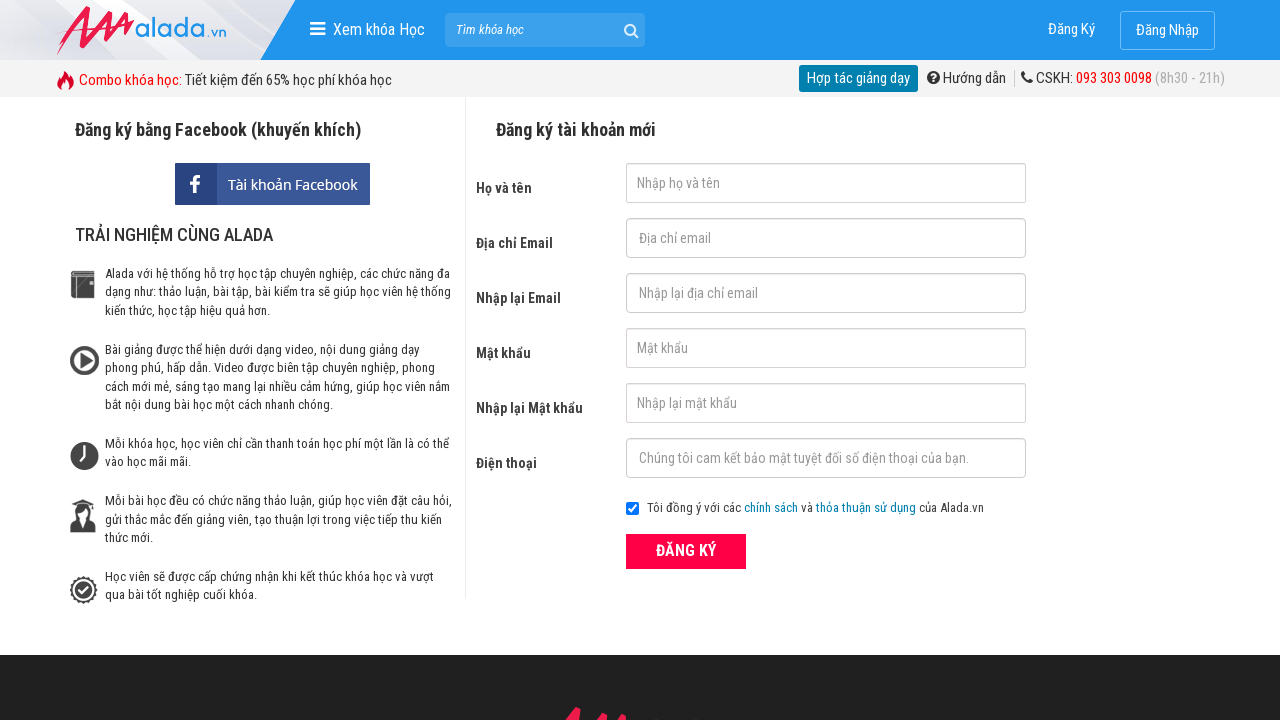

Filled first name field with 'Dat Nguyen' on #txtFirstname
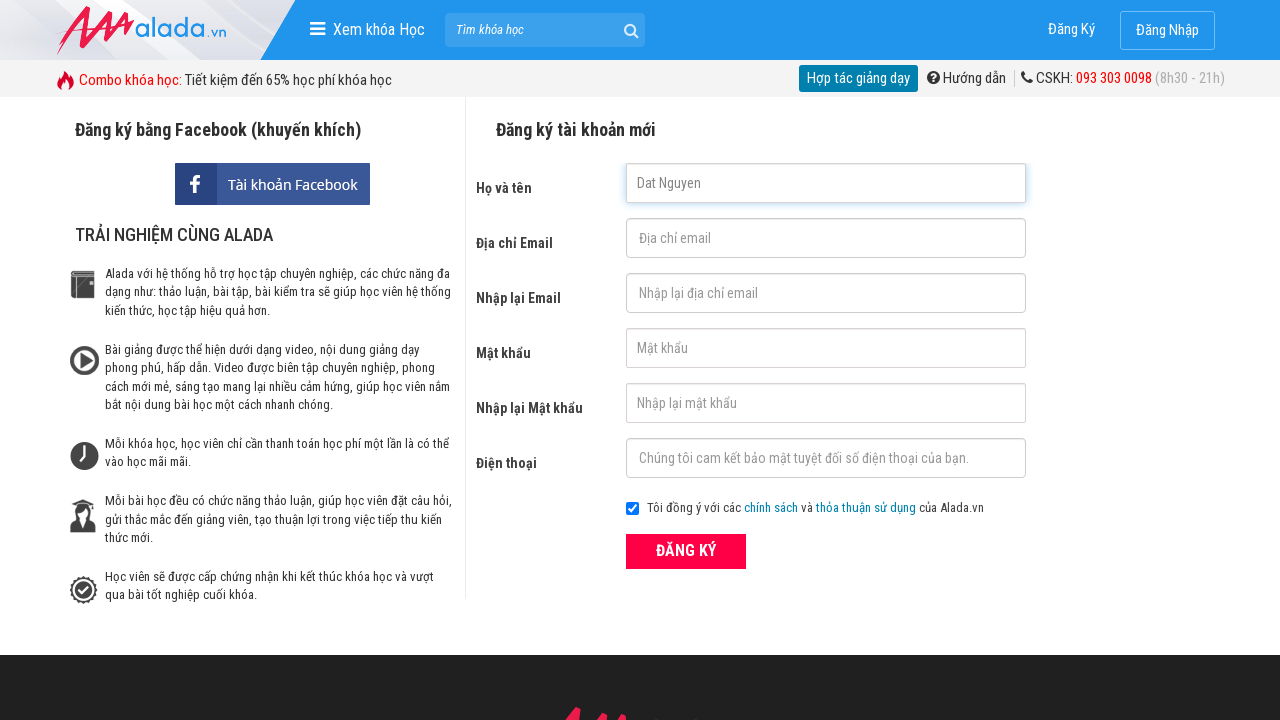

Filled email field with 'DatNguyen@gmail.com' on #txtEmail
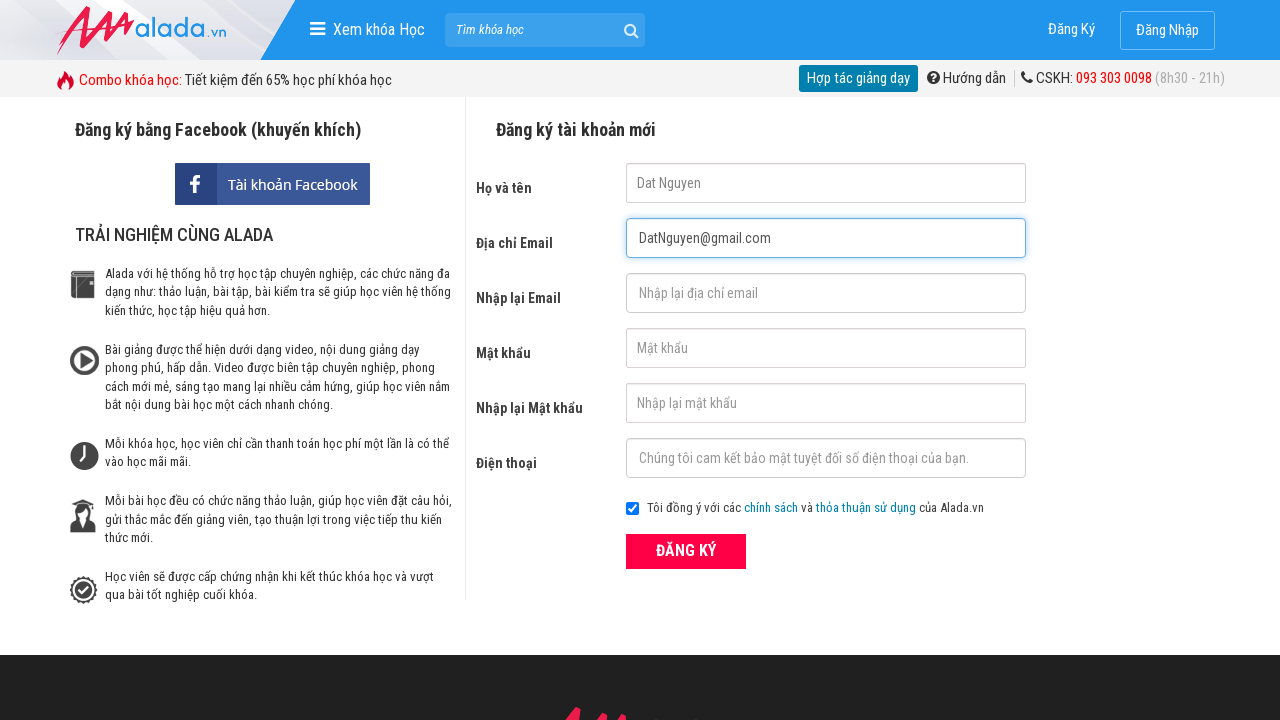

Filled confirm email field with mismatched email 'Dat Nguyen@gmail' on #txtCEmail
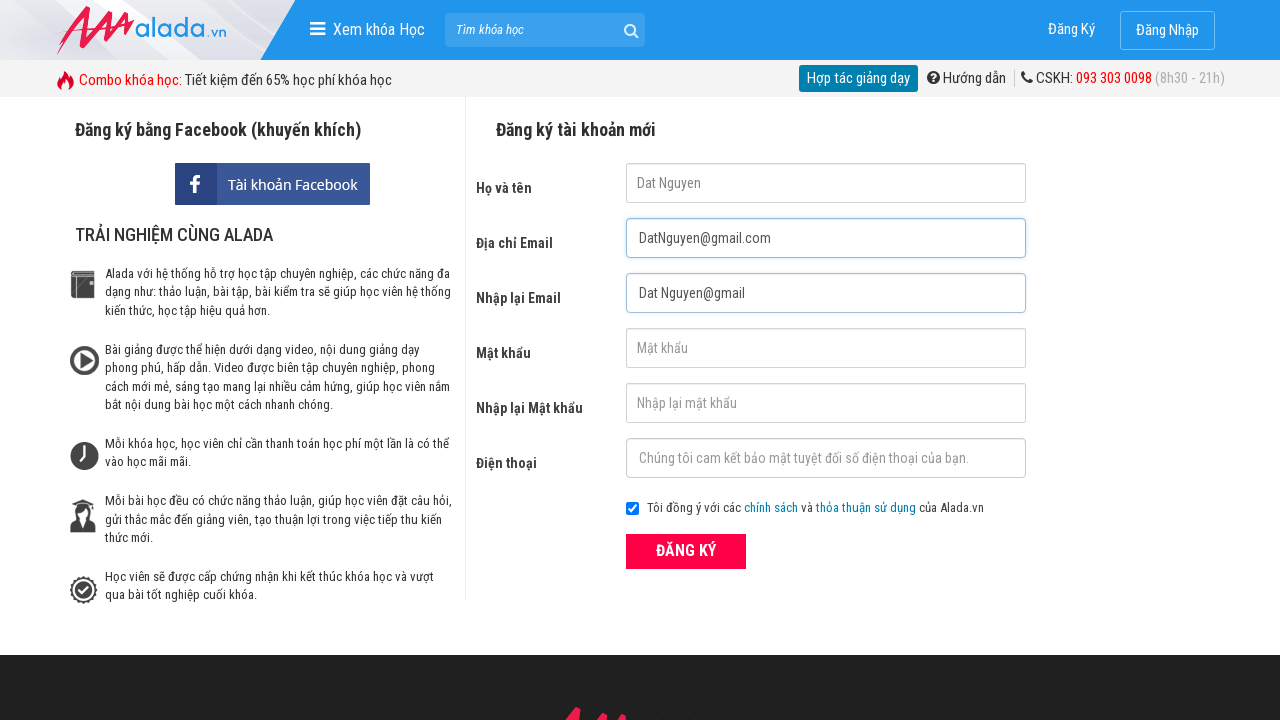

Filled password field with '1234a' on #txtPassword
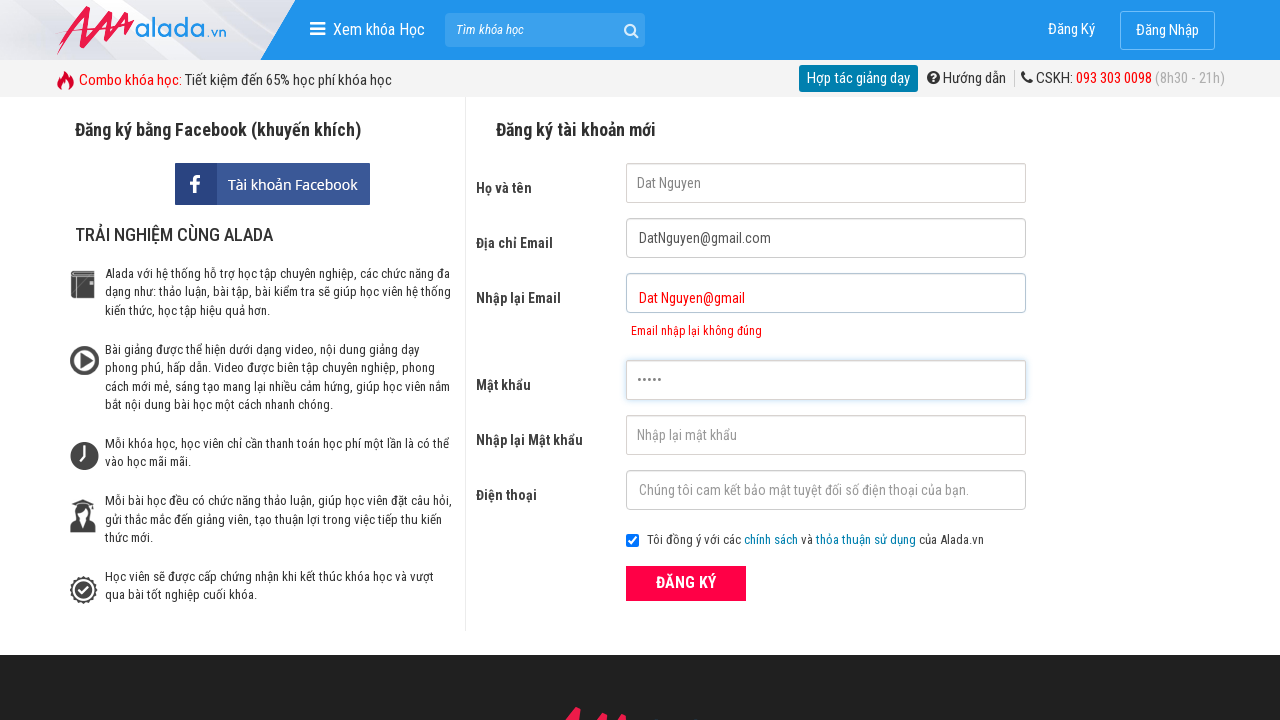

Filled confirm password field with '11112' on #txtCPassword
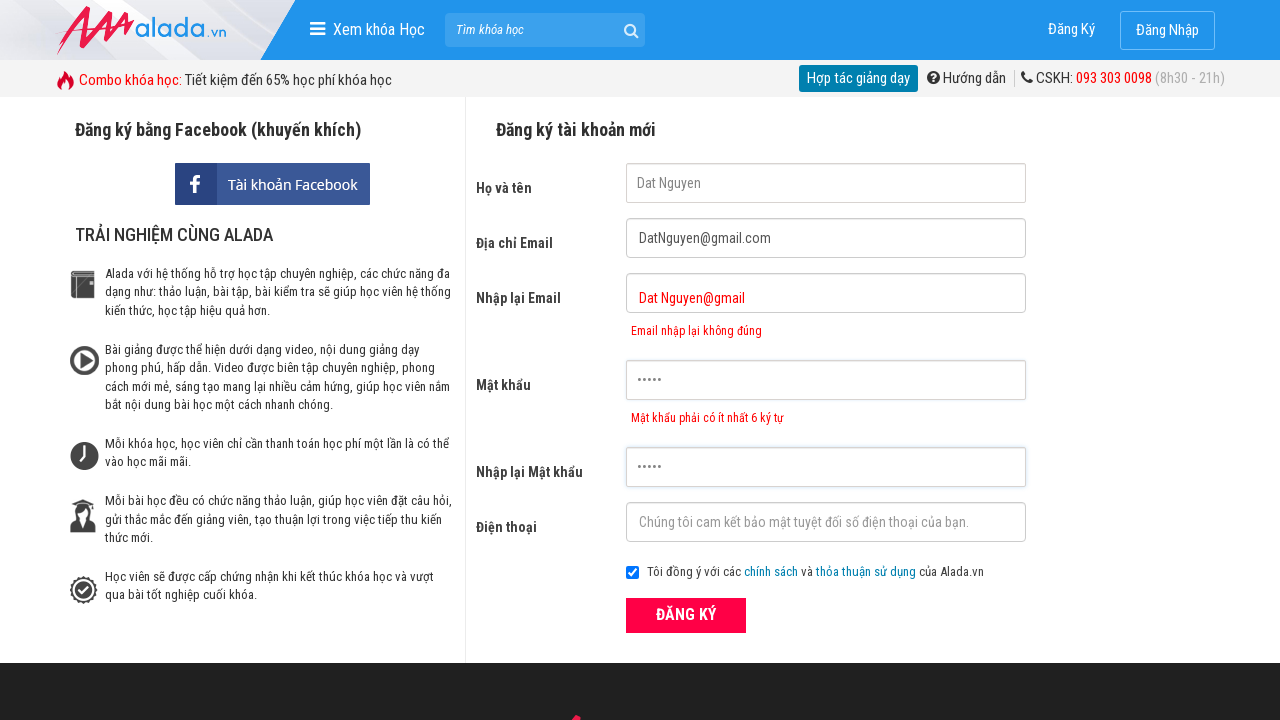

Filled phone field with '000000000' on #txtPhone
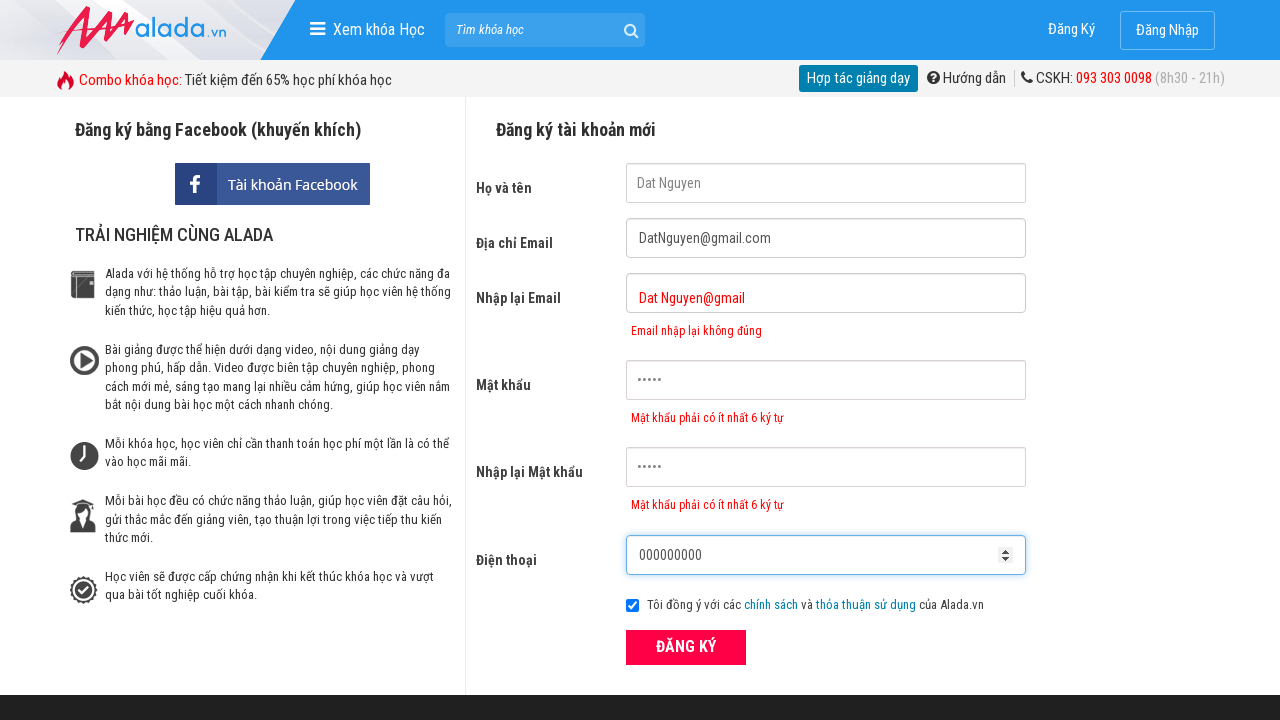

Email confirmation error message selector appeared
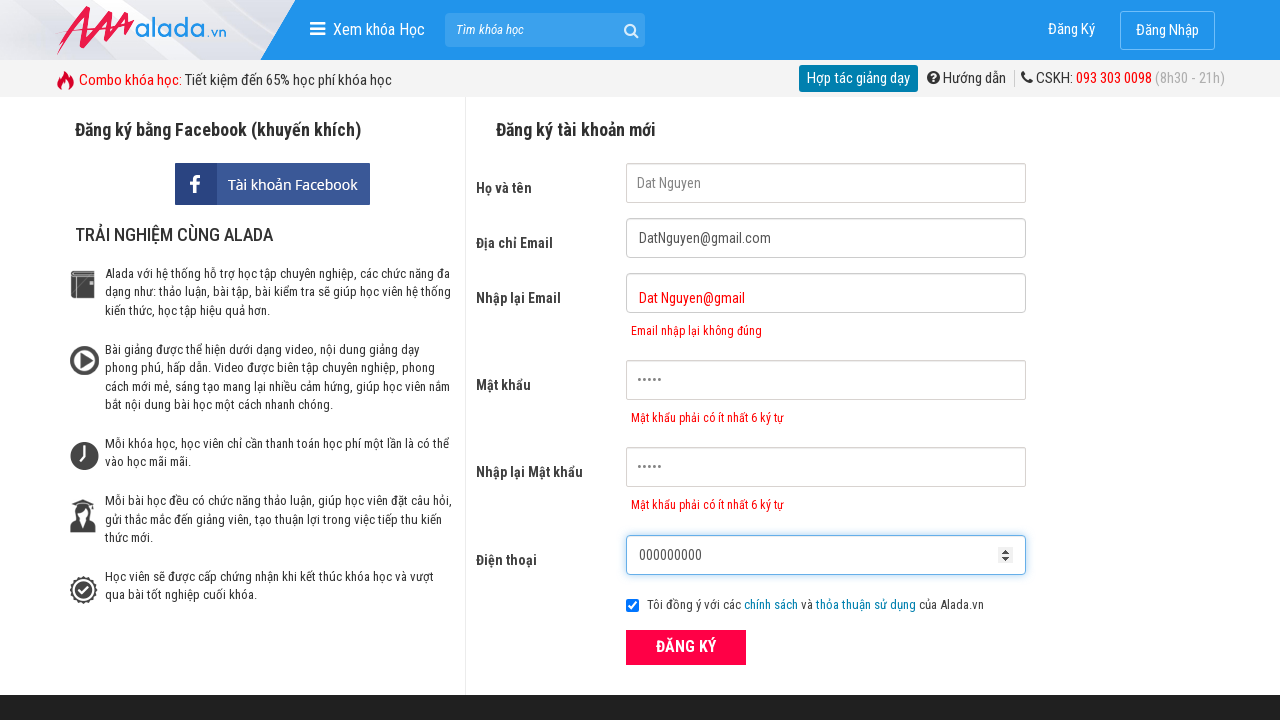

Verified error message 'Email nhập lại không đúng' is displayed
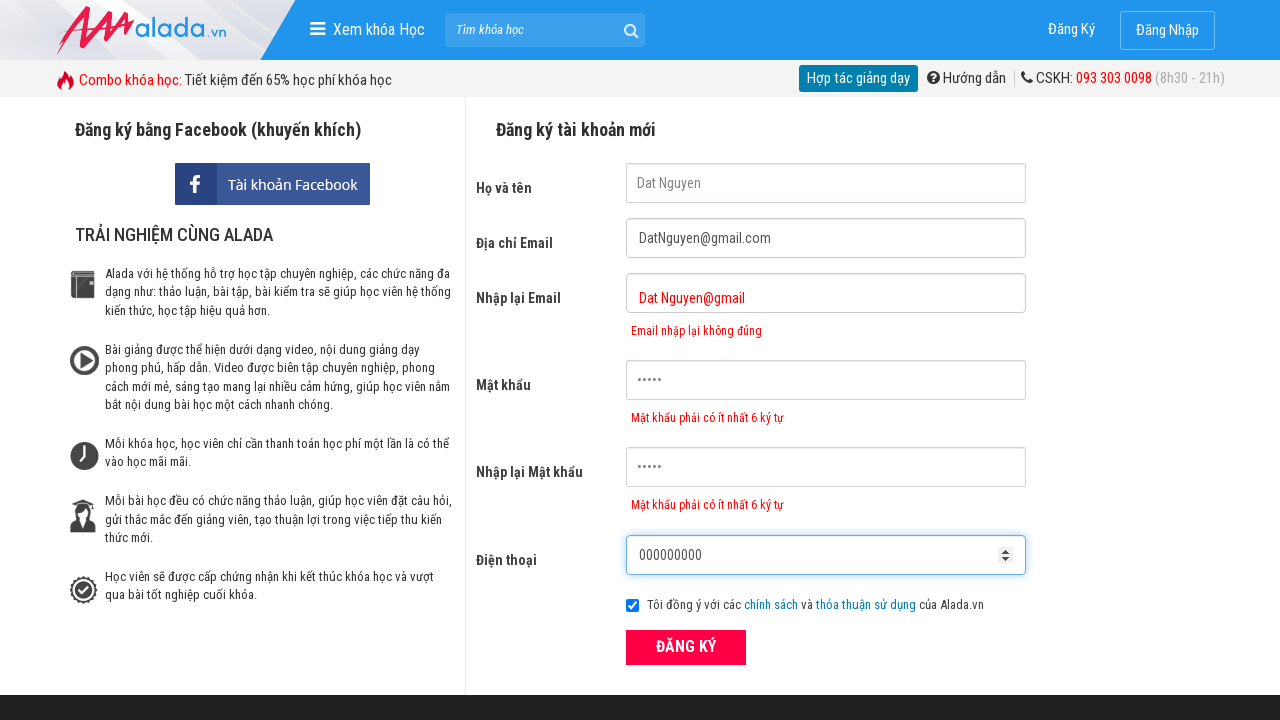

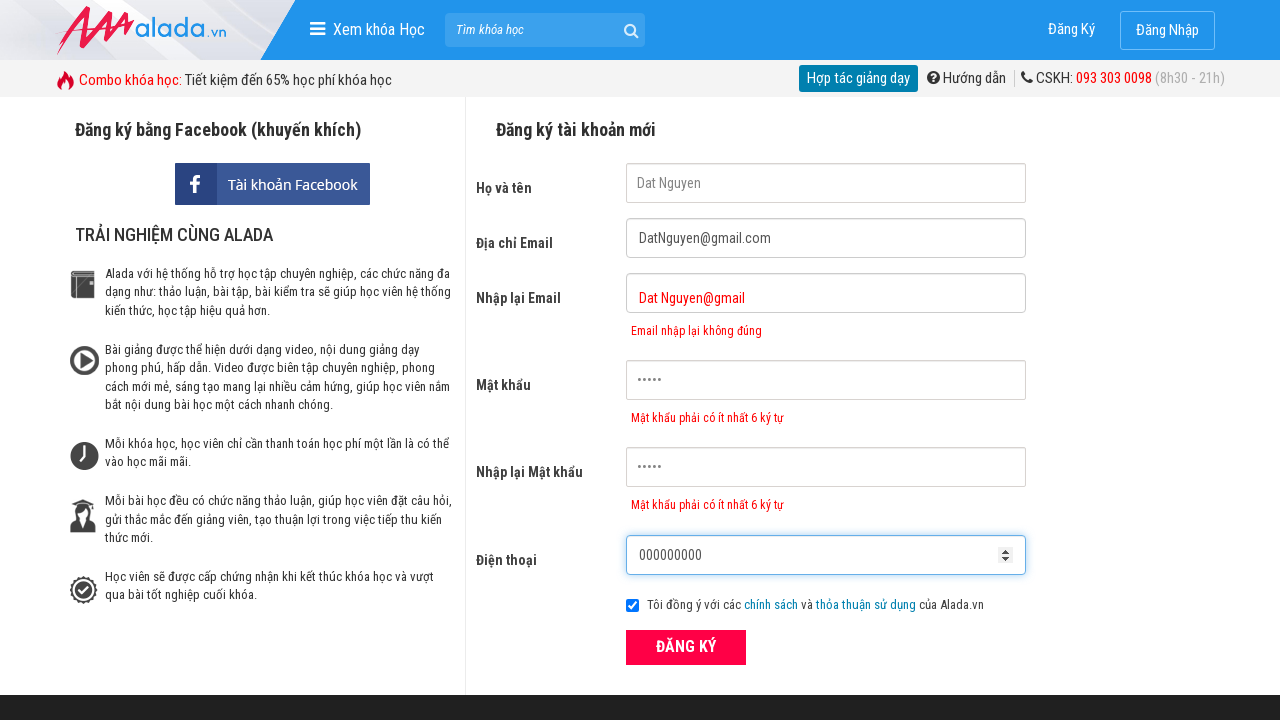